Tests date input functionality by entering a date value into a datepicker field on a Selenium practice page

Starting URL: https://seleniumpractise.blogspot.com/2016/08/how-to-handle-calendar-in-selenium.html

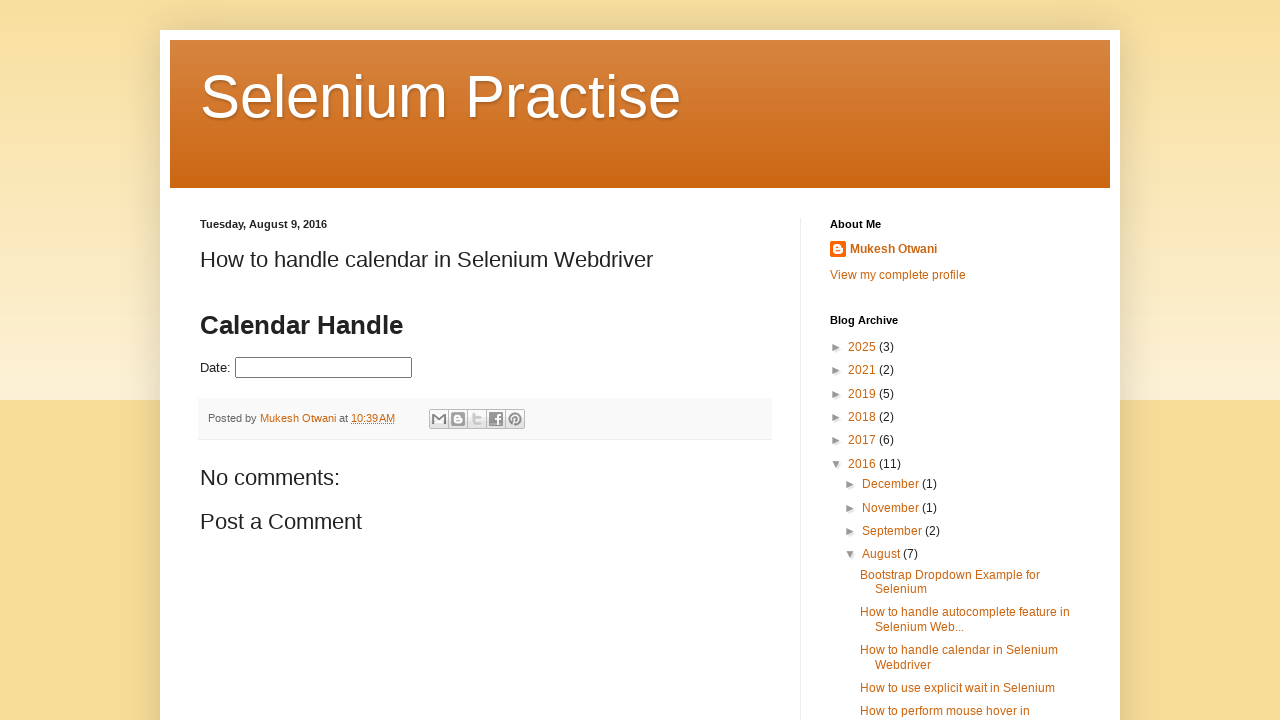

Navigated to Selenium practice page for calendar handling
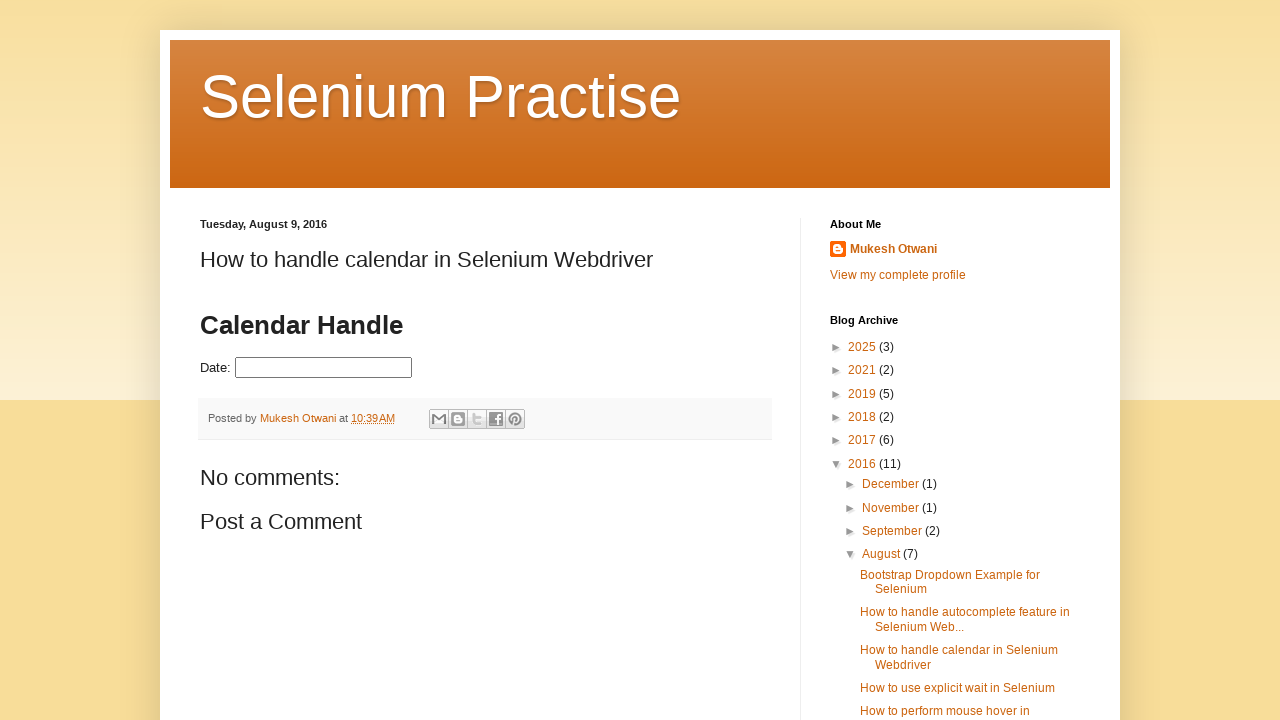

Filled datepicker field with date value 03/15/2024 on #datepicker
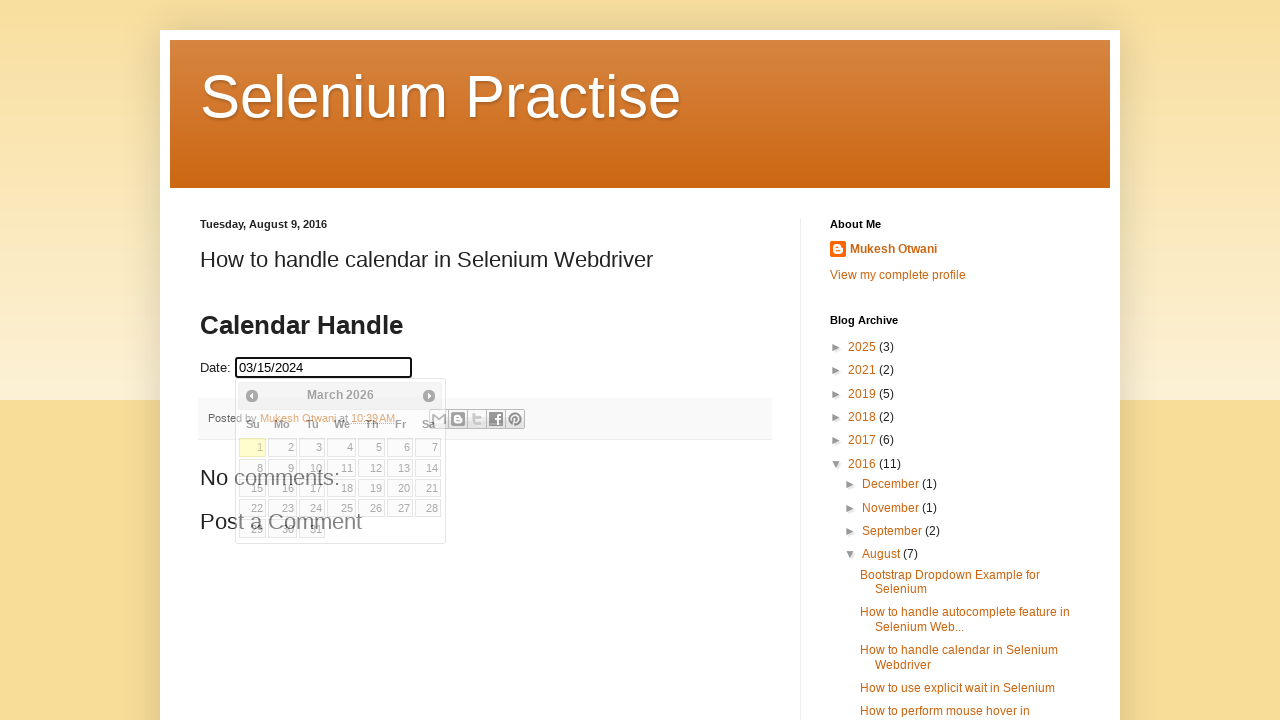

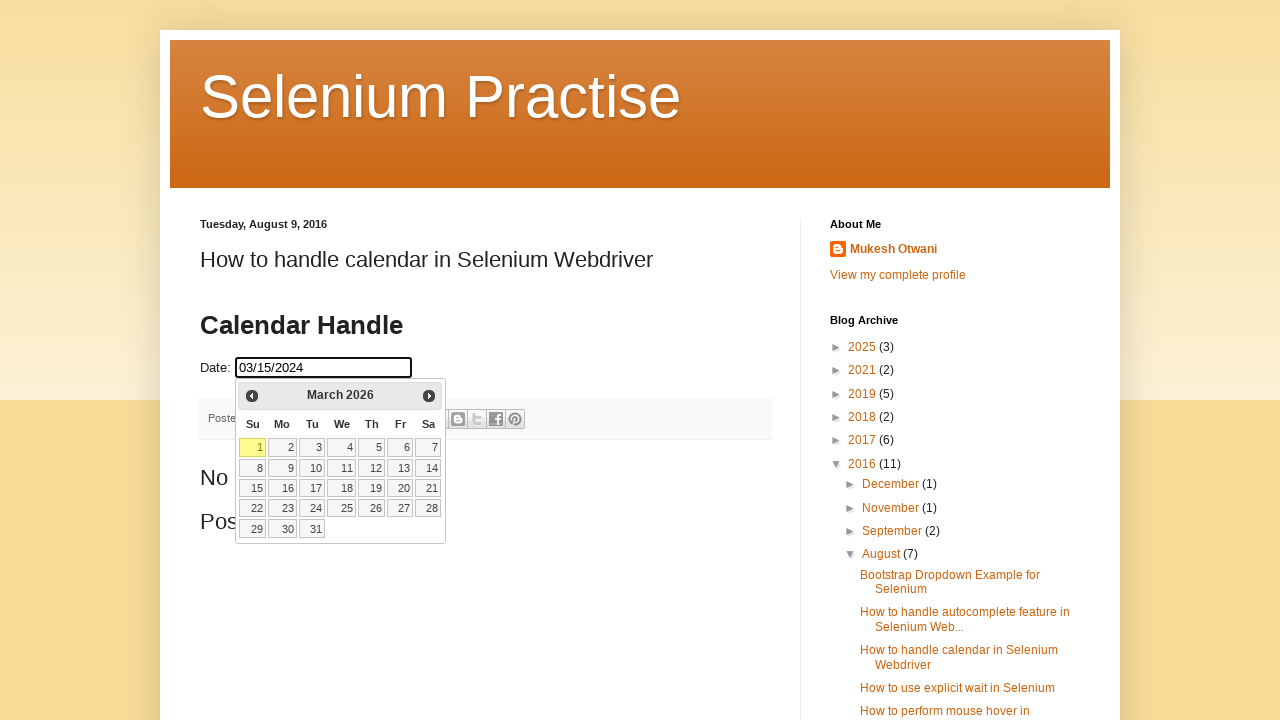